Tests browser navigation functionalities including navigating to another page, going back/forward, resizing window, and refreshing

Starting URL: https://kristinek.github.io/site/tasks/locators_different

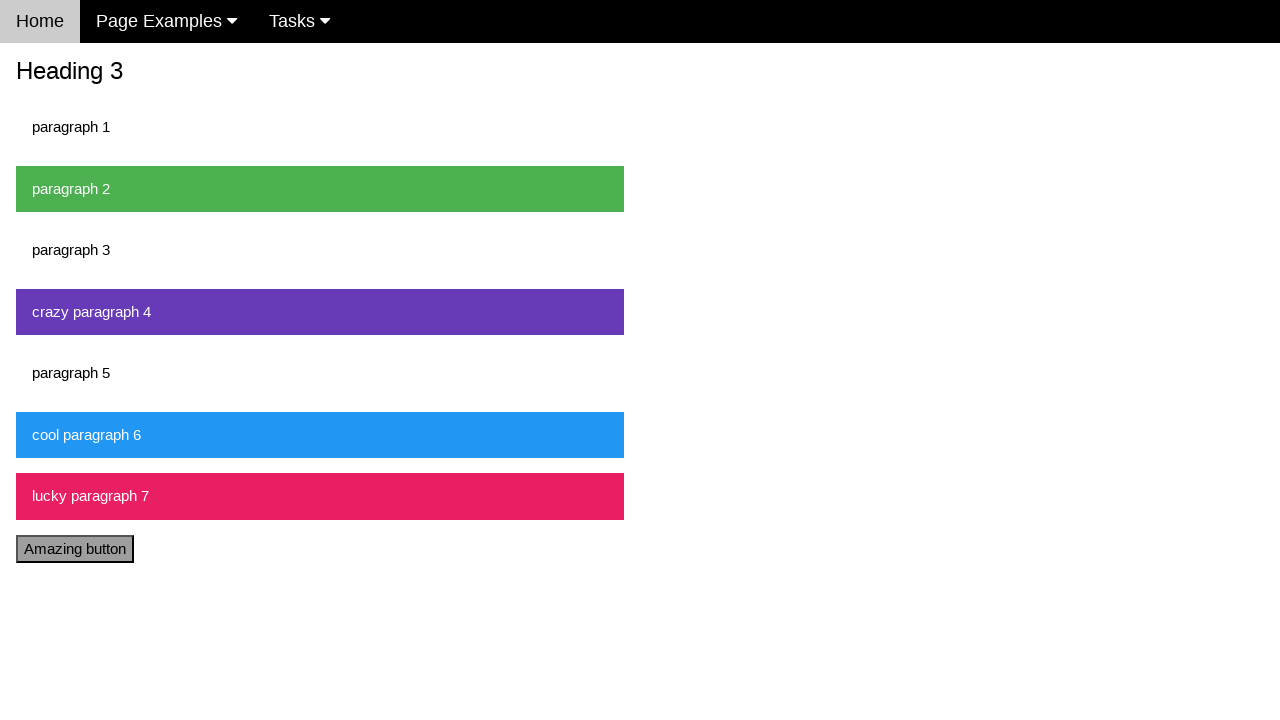

Navigated to locators example page
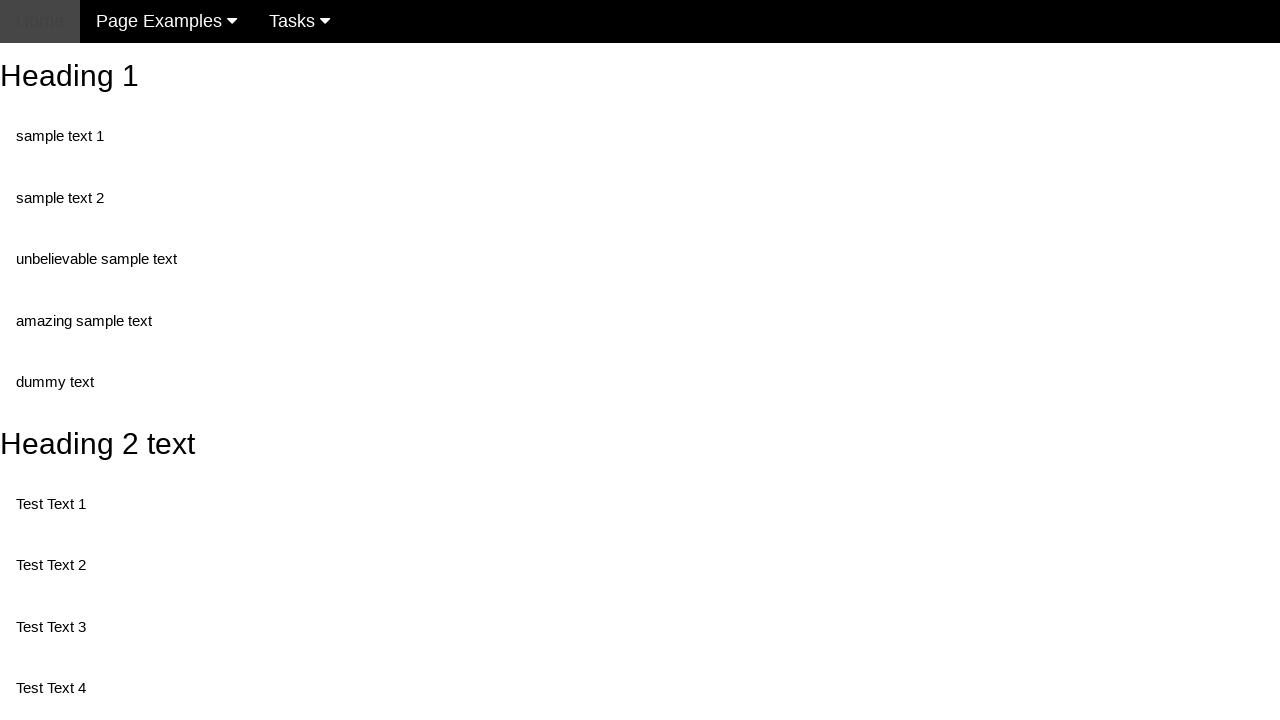

Navigated back to previous page
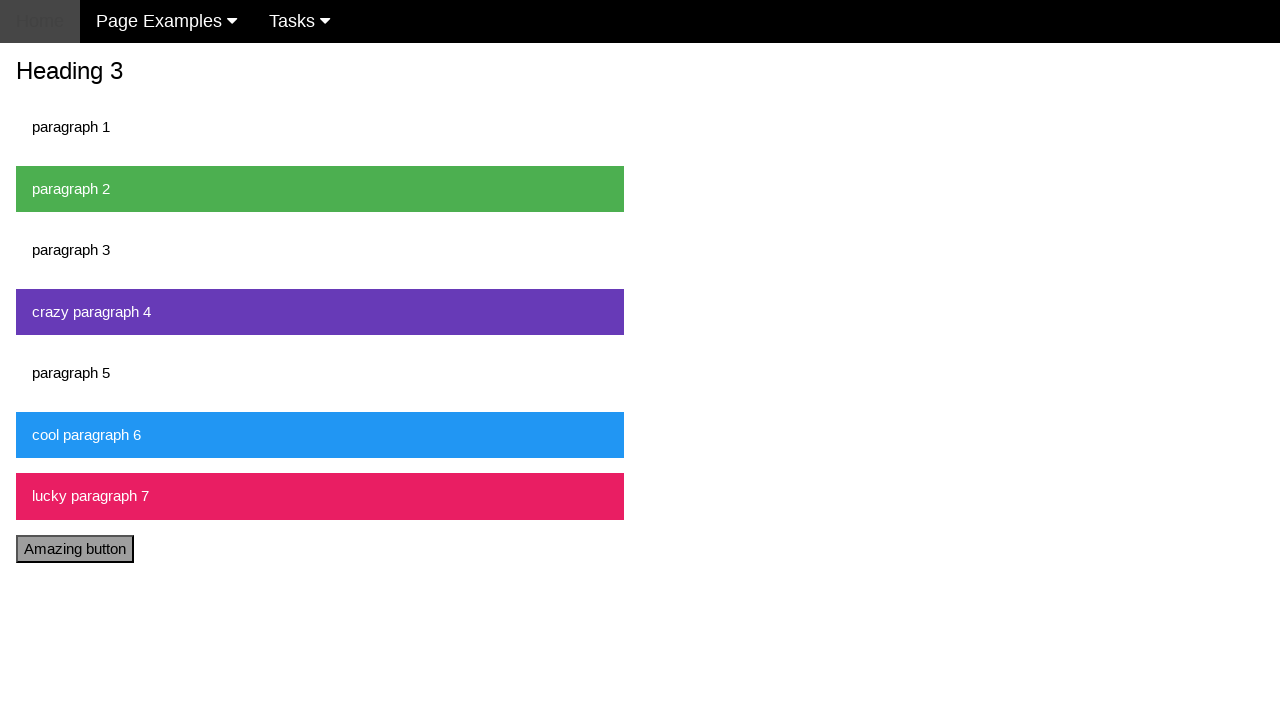

Resized browser window to 800x600
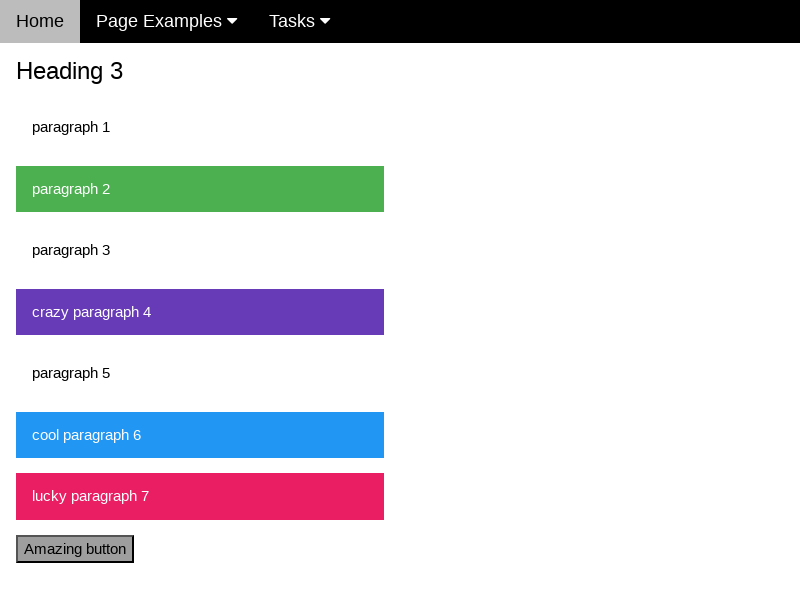

Navigated forward to next page
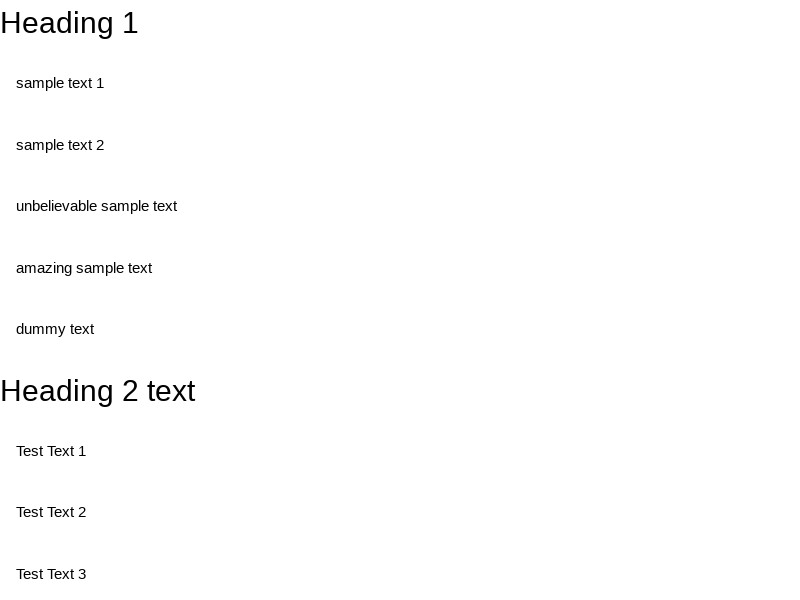

Refreshed the current page
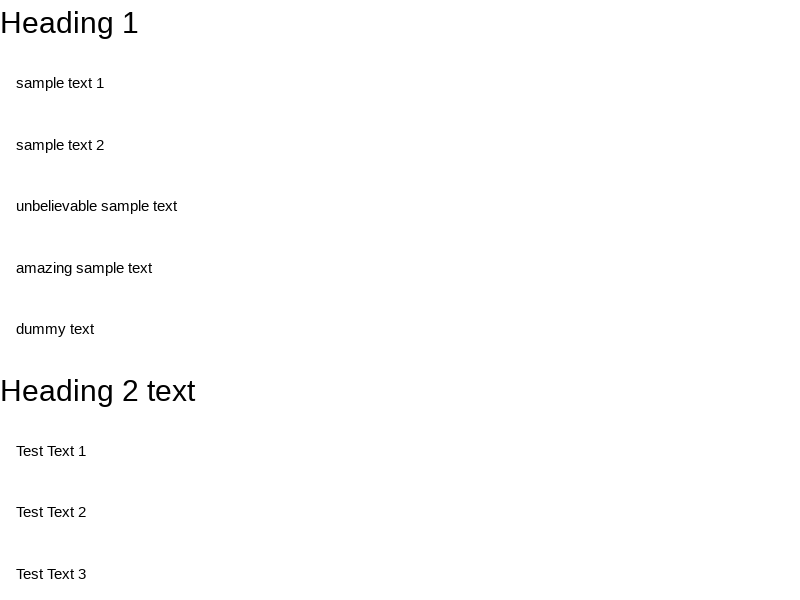

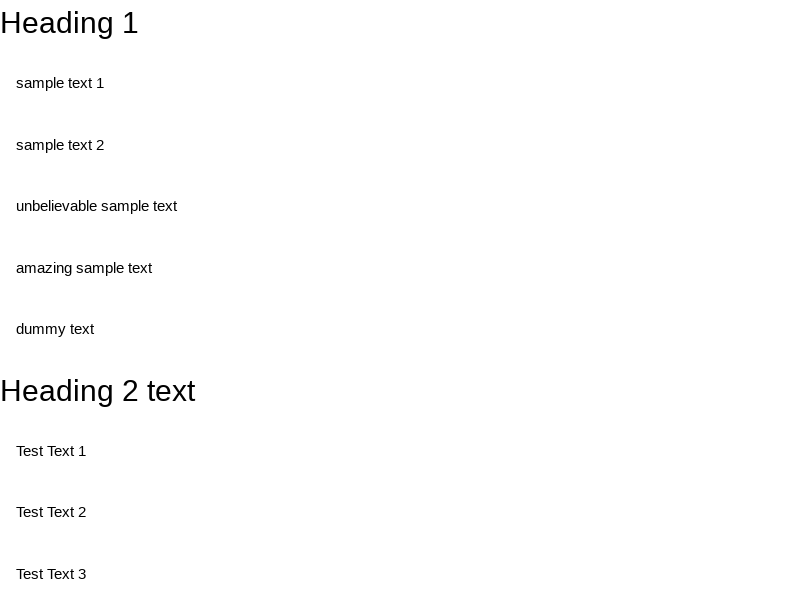